Navigates to an XKCD comic page, removes the bottom element, and verifies the body is present

Starting URL: https://xkcd.com/1922/

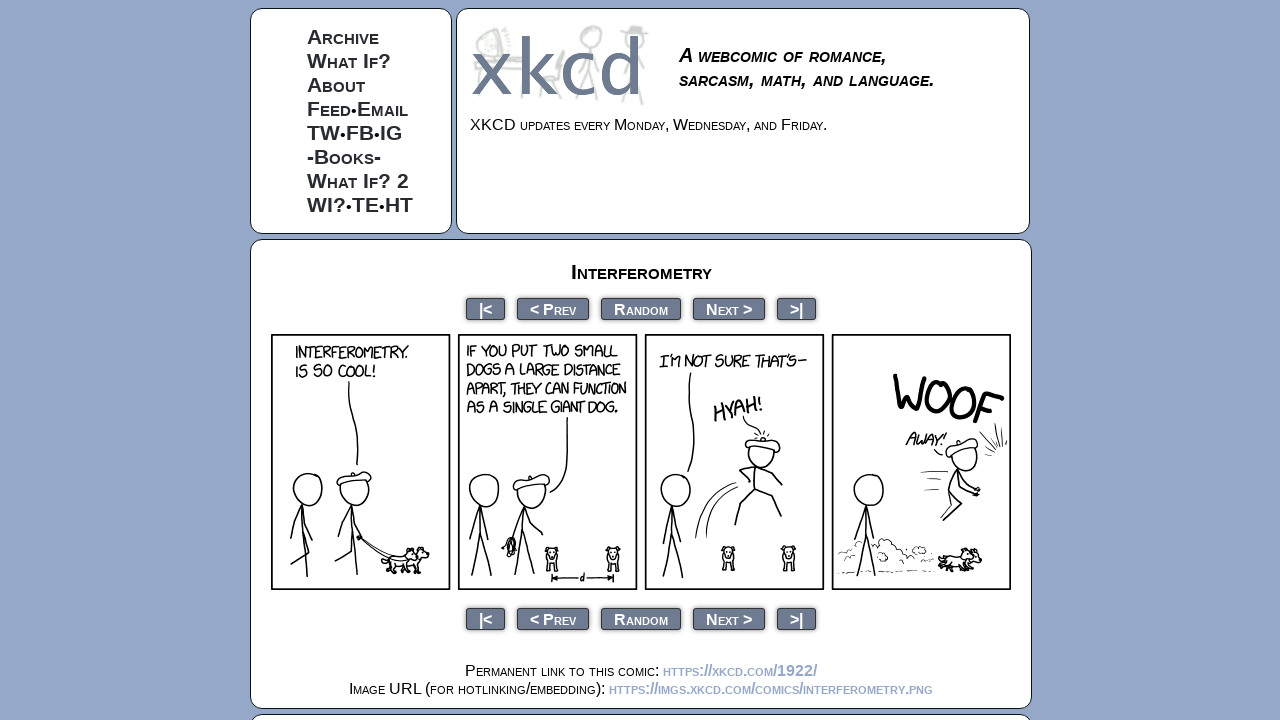

Removed bottom element from the page
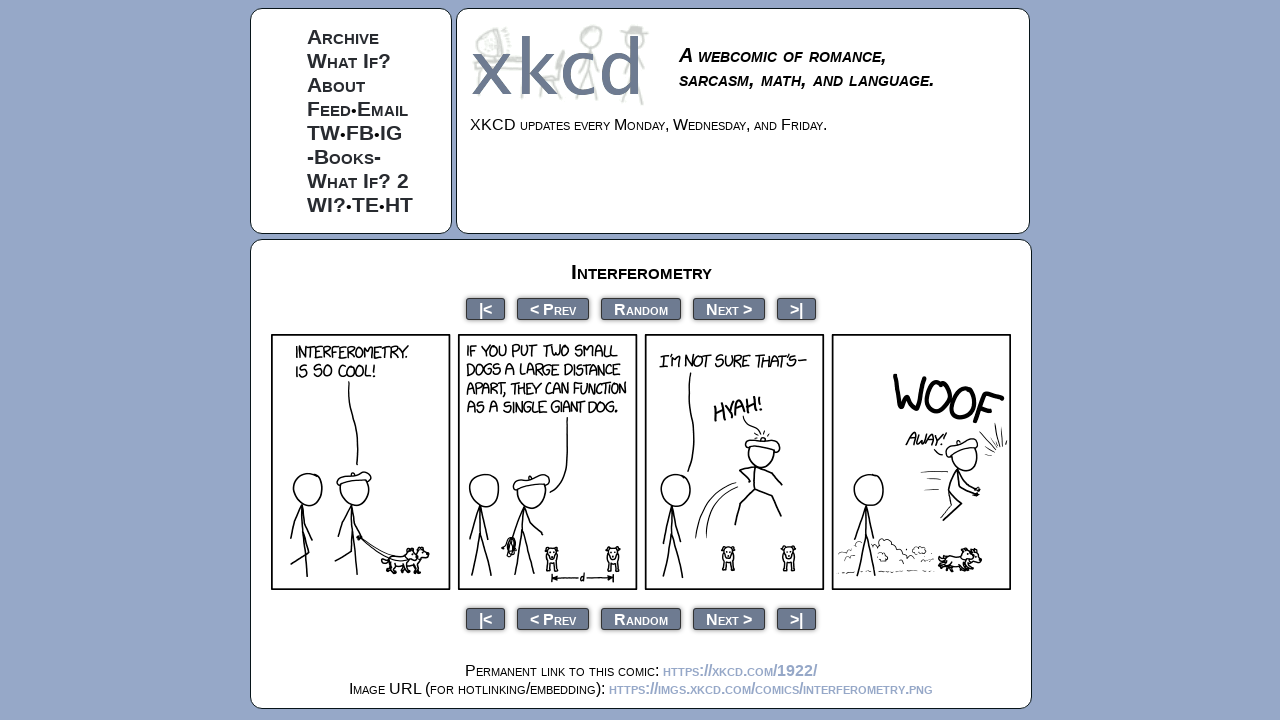

Verified body element is present
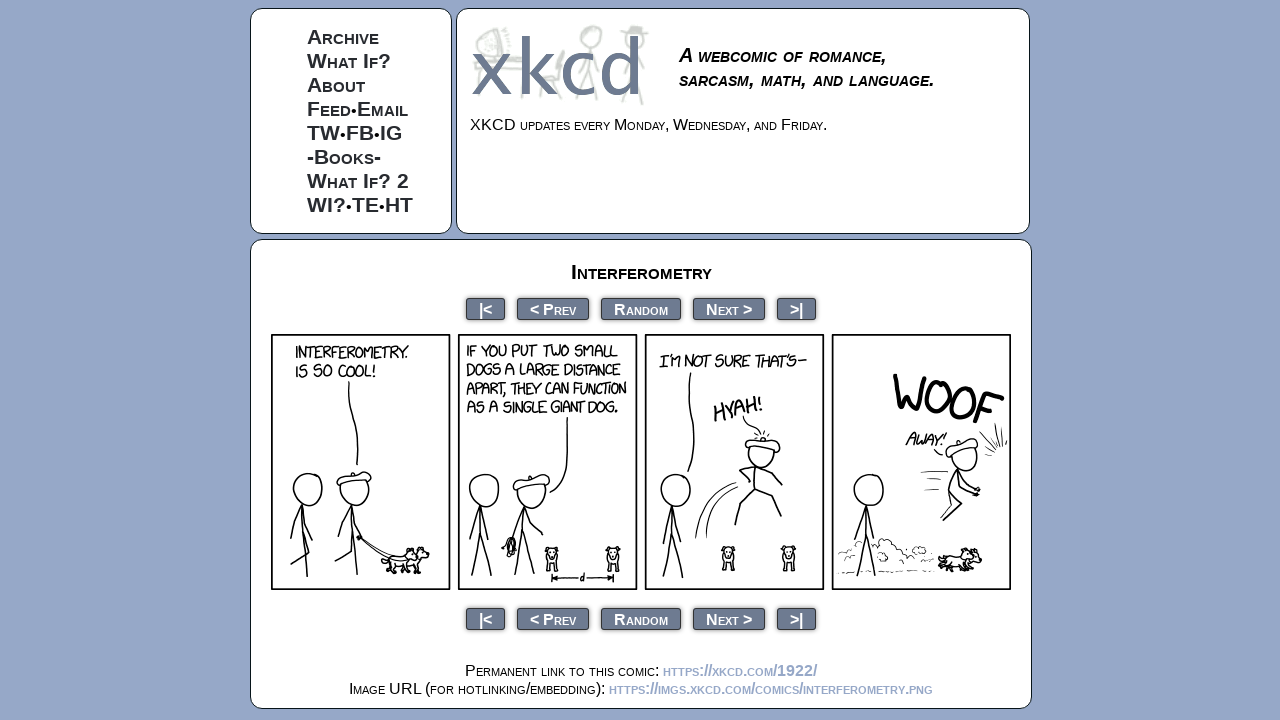

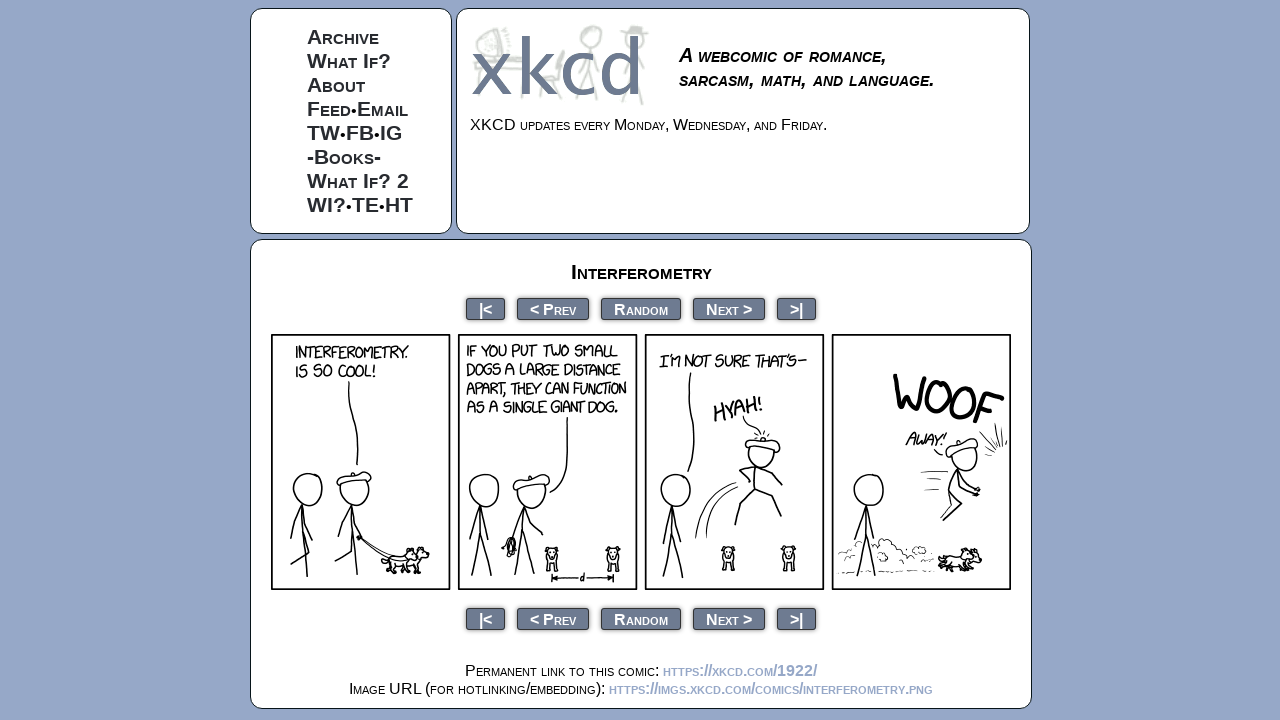